Tests a contact form submission with captcha validation, including filling name and message fields, solving a math captcha, and verifying successful submission

Starting URL: https://www.ultimateqa.com/filling-out-forms/

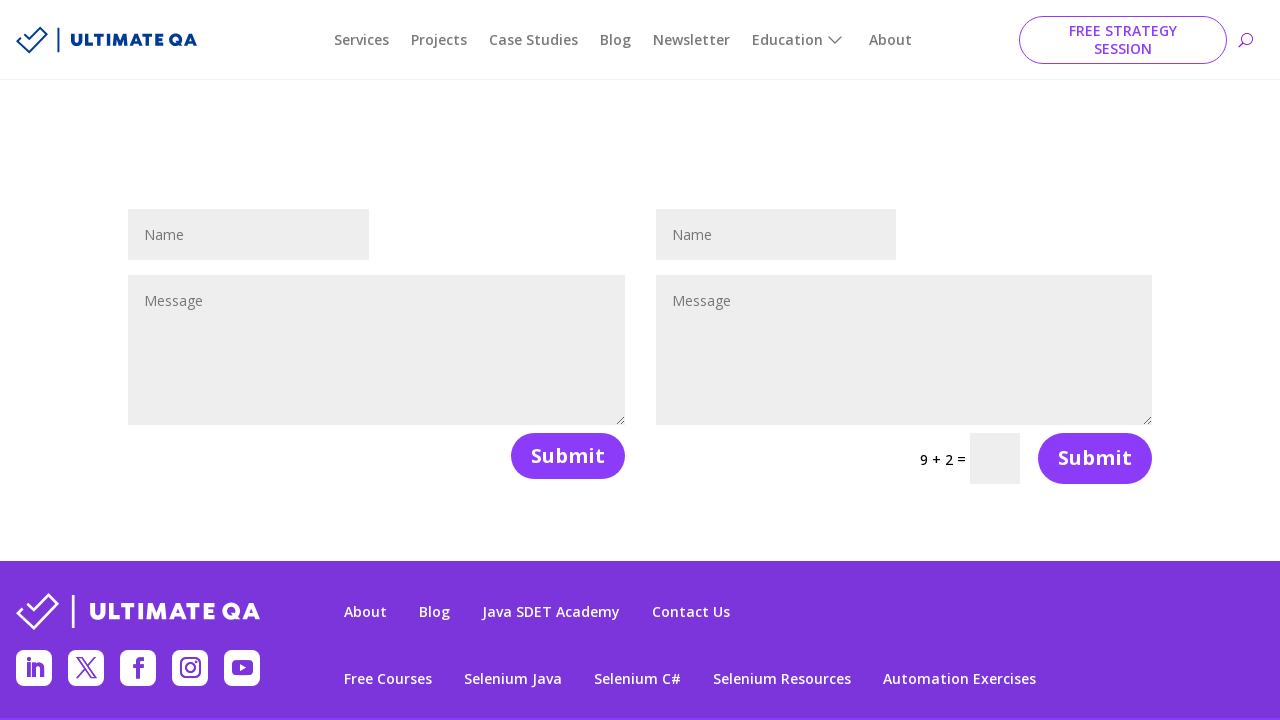

Filled name field with 'John Doe' on #et_pb_contact_name_1
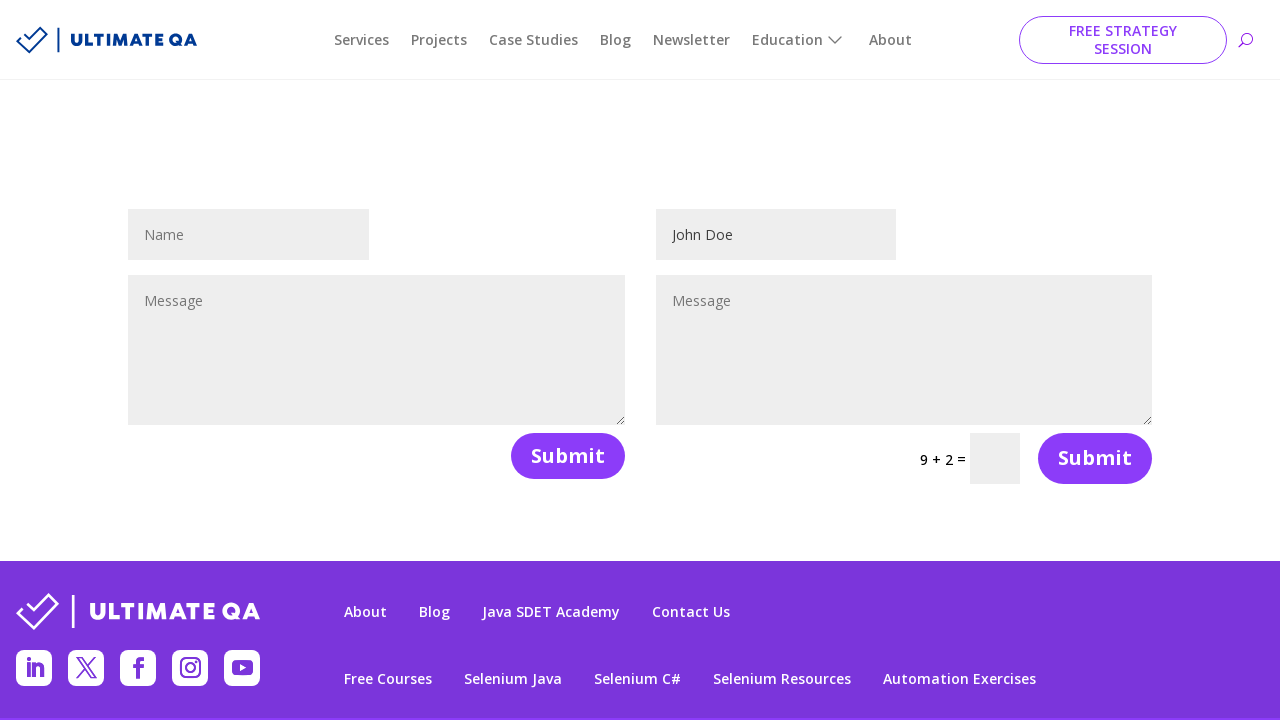

Filled message field with test message on #et_pb_contact_message_1
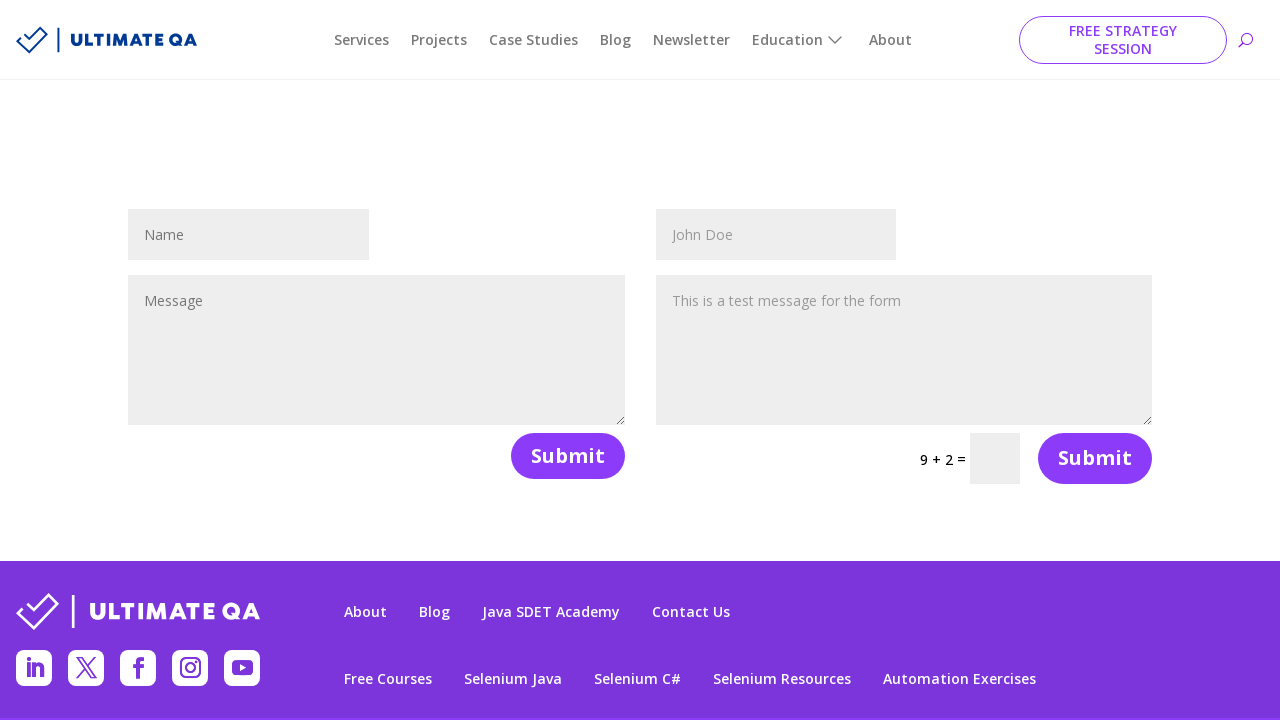

Retrieved math captcha expression: 9 + 2
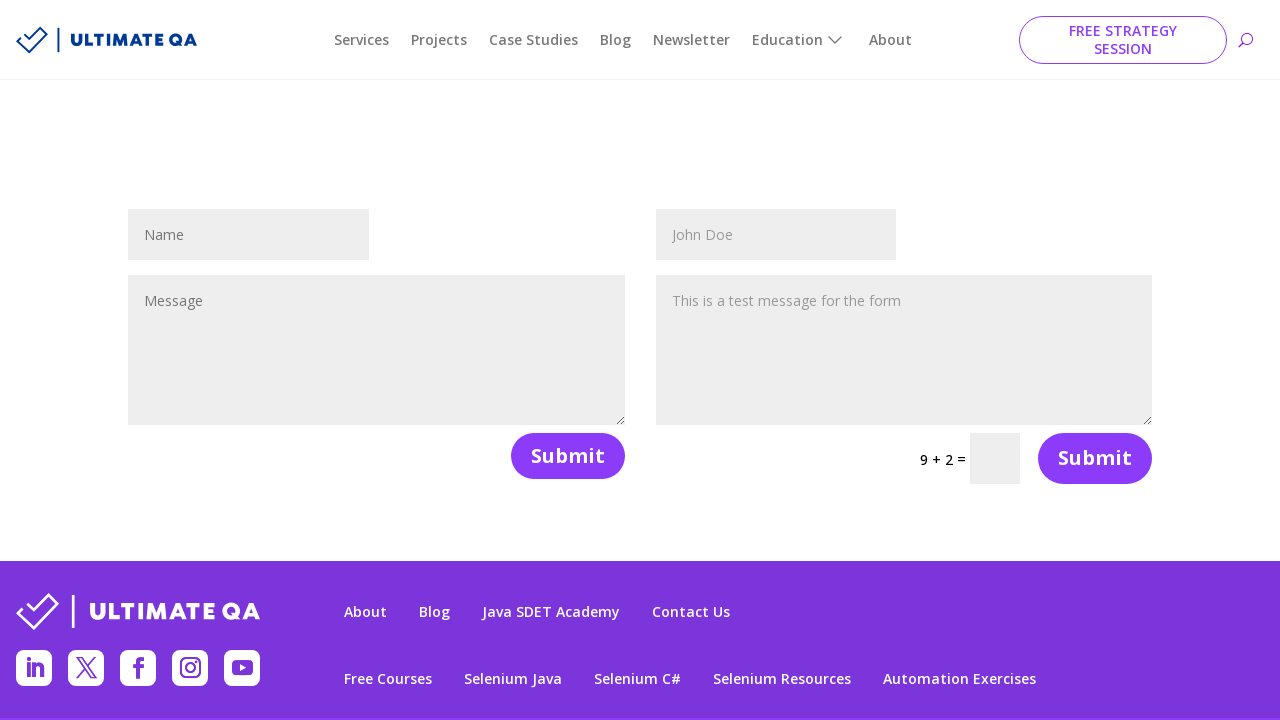

Solved captcha expression: 9 + 2 = 11
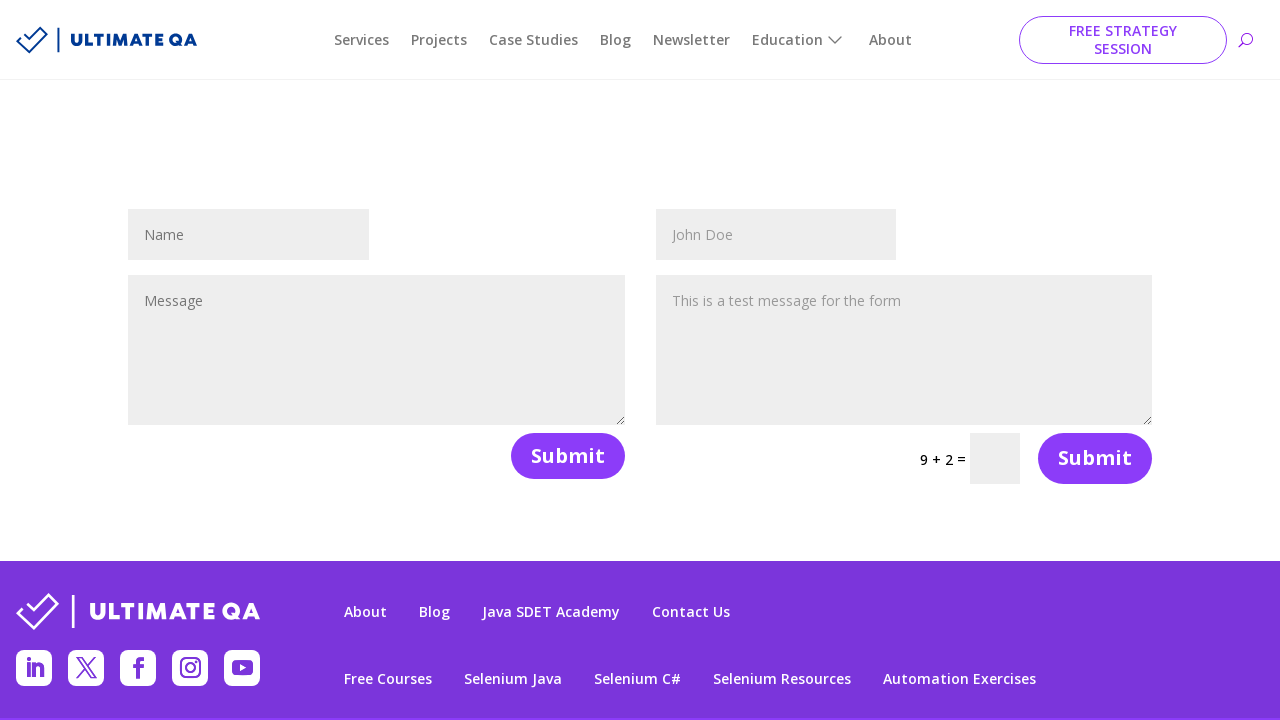

Filled captcha answer field with '11' on input[name='et_pb_contact_captcha_1']
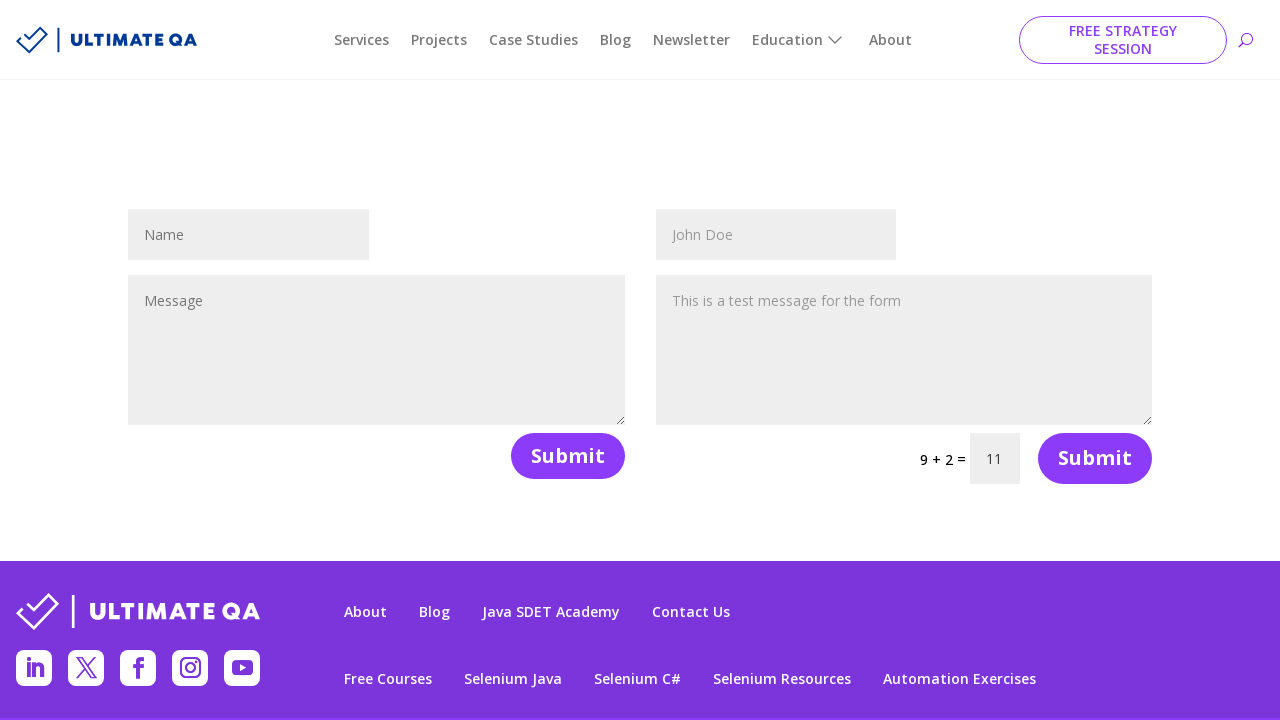

Clicked form submit button at (1095, 458) on xpath=//*[@id="et_pb_contact_form_1"]/div[2]/form[1]/div[1]/button[1]
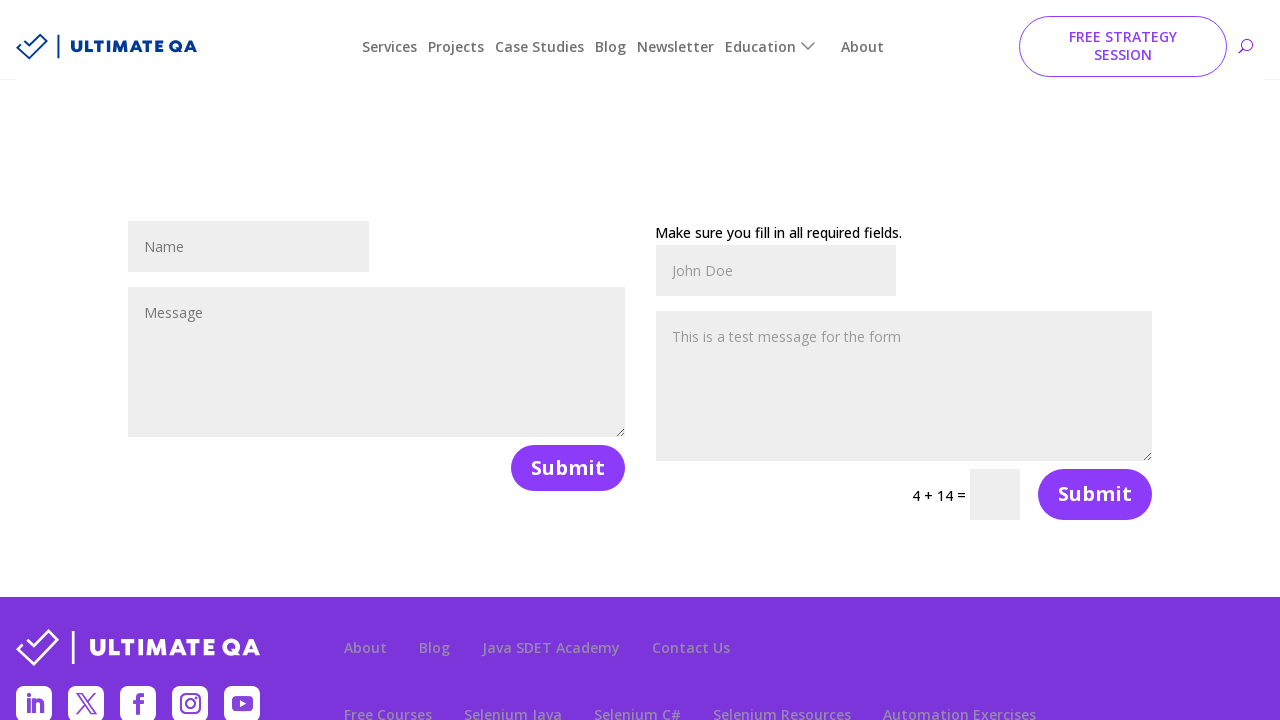

Form submission success message appeared
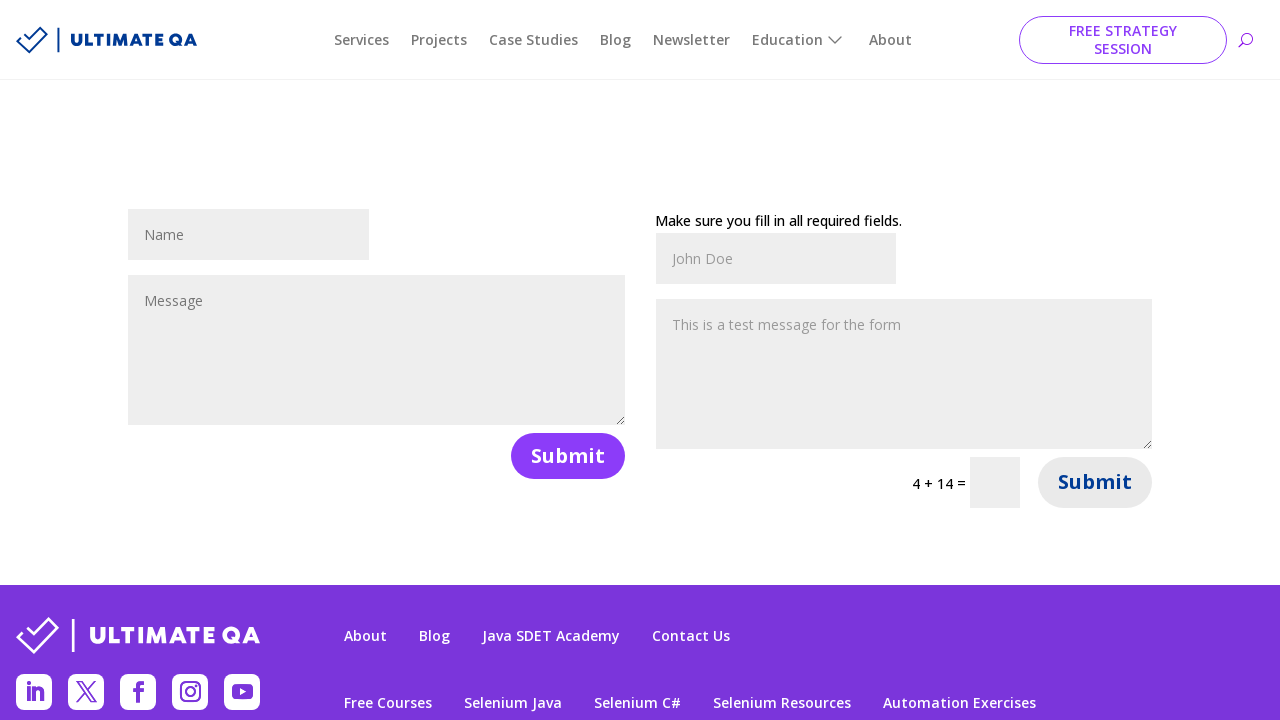

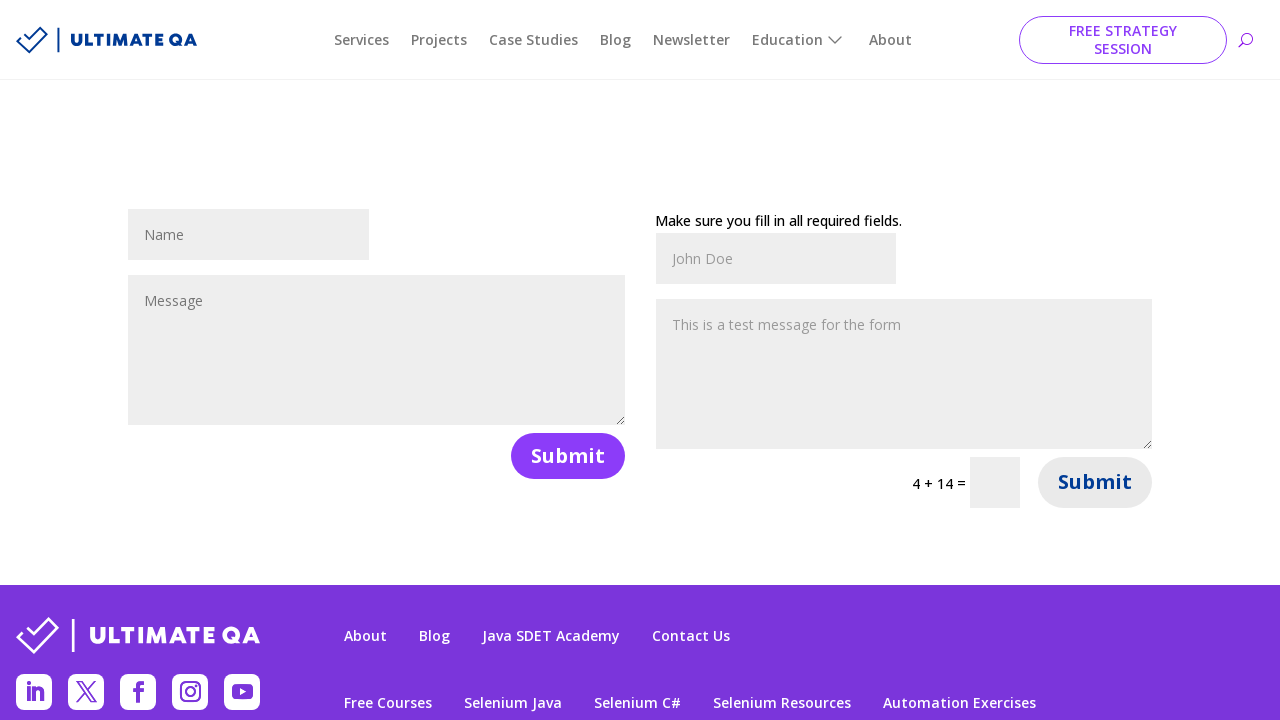